Tests adding todo items by filling the input field and pressing Enter, verifying the items appear in the list

Starting URL: https://demo.playwright.dev/todomvc

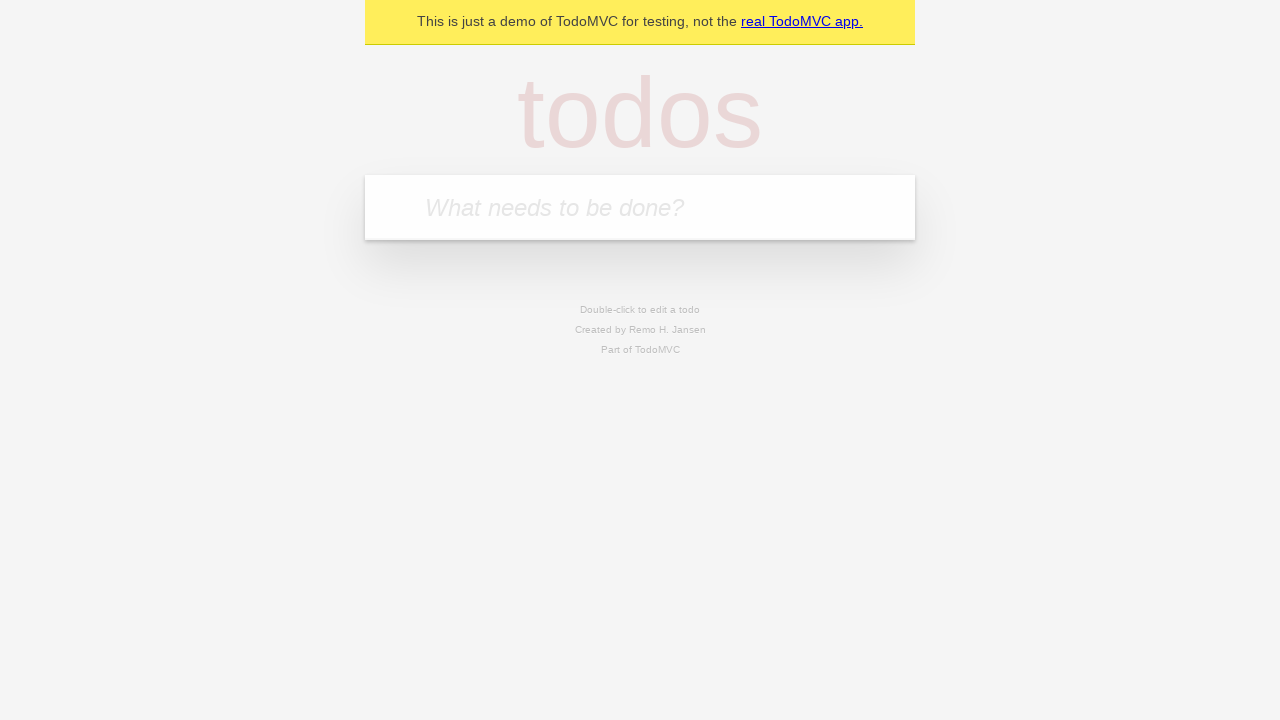

Filled todo input field with 'buy some cheese' on internal:attr=[placeholder="What needs to be done?"i]
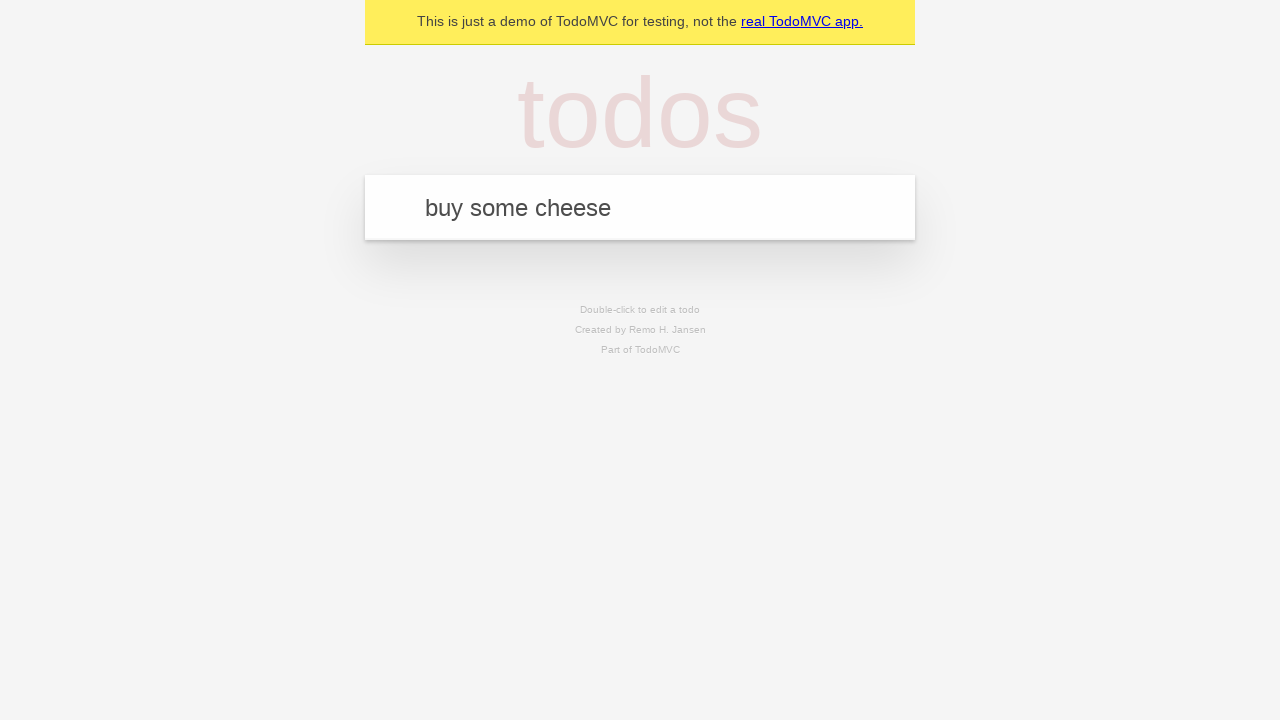

Pressed Enter to add first todo item on internal:attr=[placeholder="What needs to be done?"i]
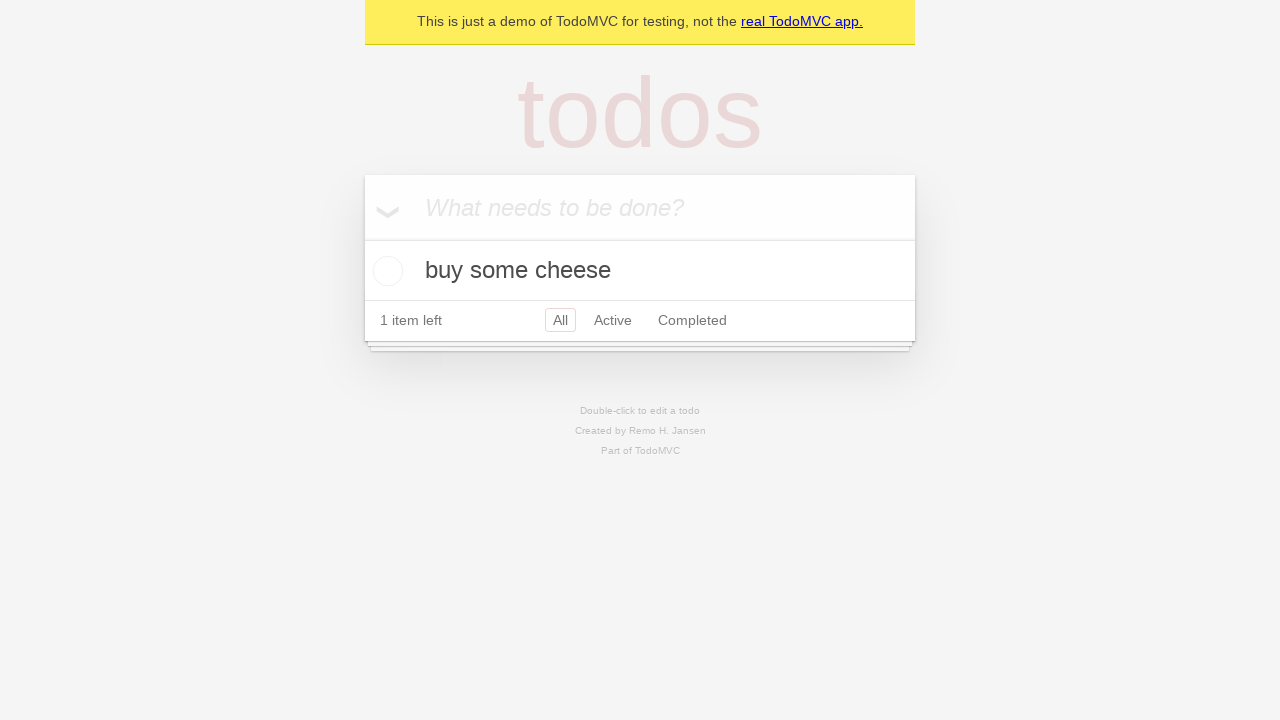

First todo item appeared in the list
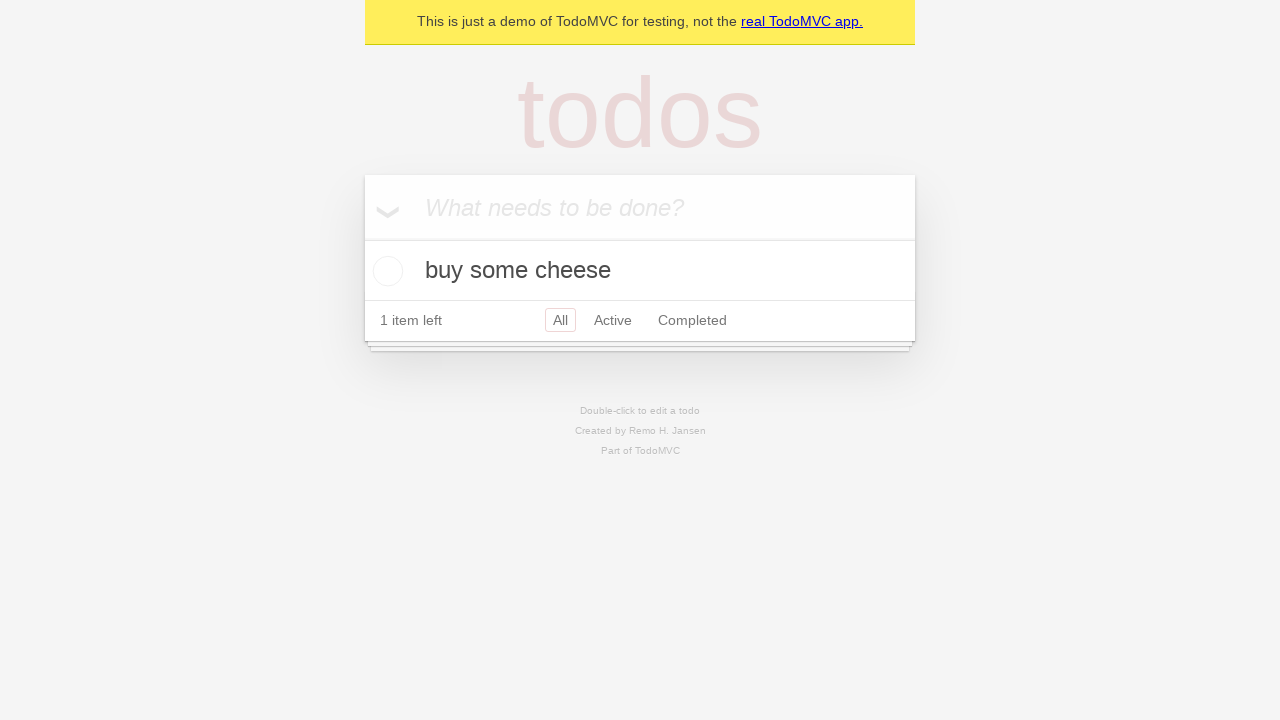

Filled todo input field with 'feed the cat' on internal:attr=[placeholder="What needs to be done?"i]
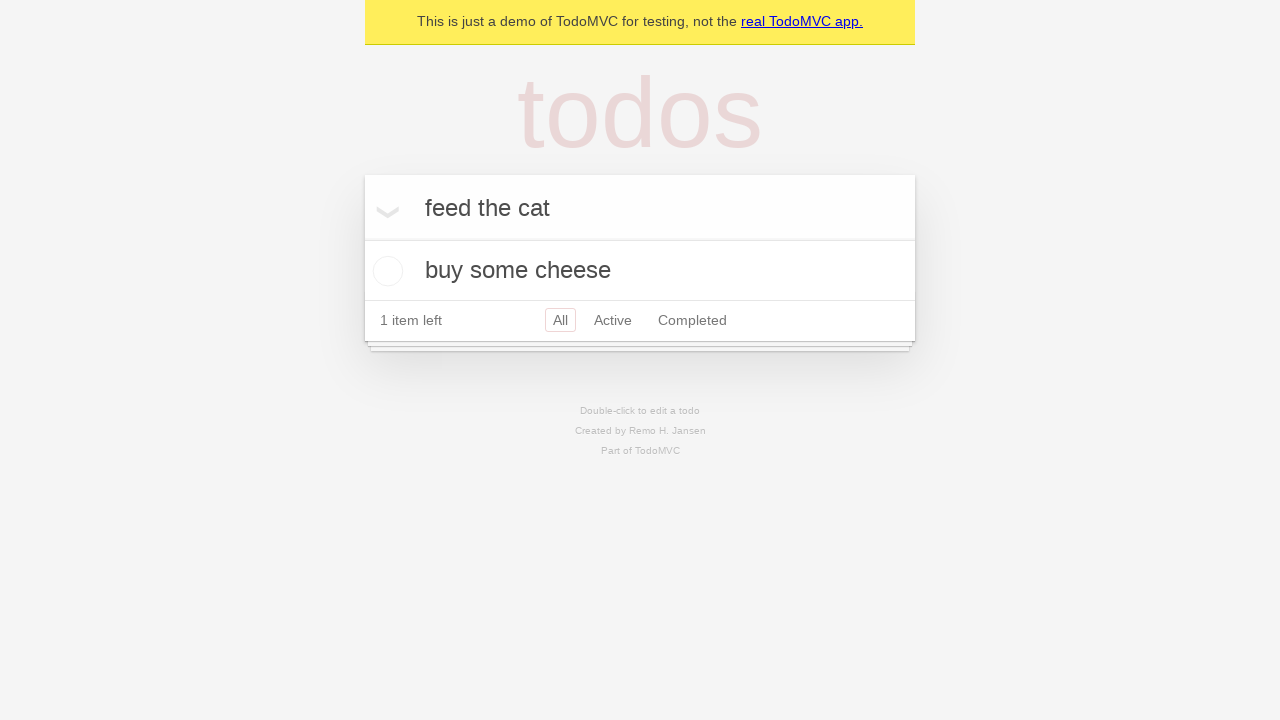

Pressed Enter to add second todo item on internal:attr=[placeholder="What needs to be done?"i]
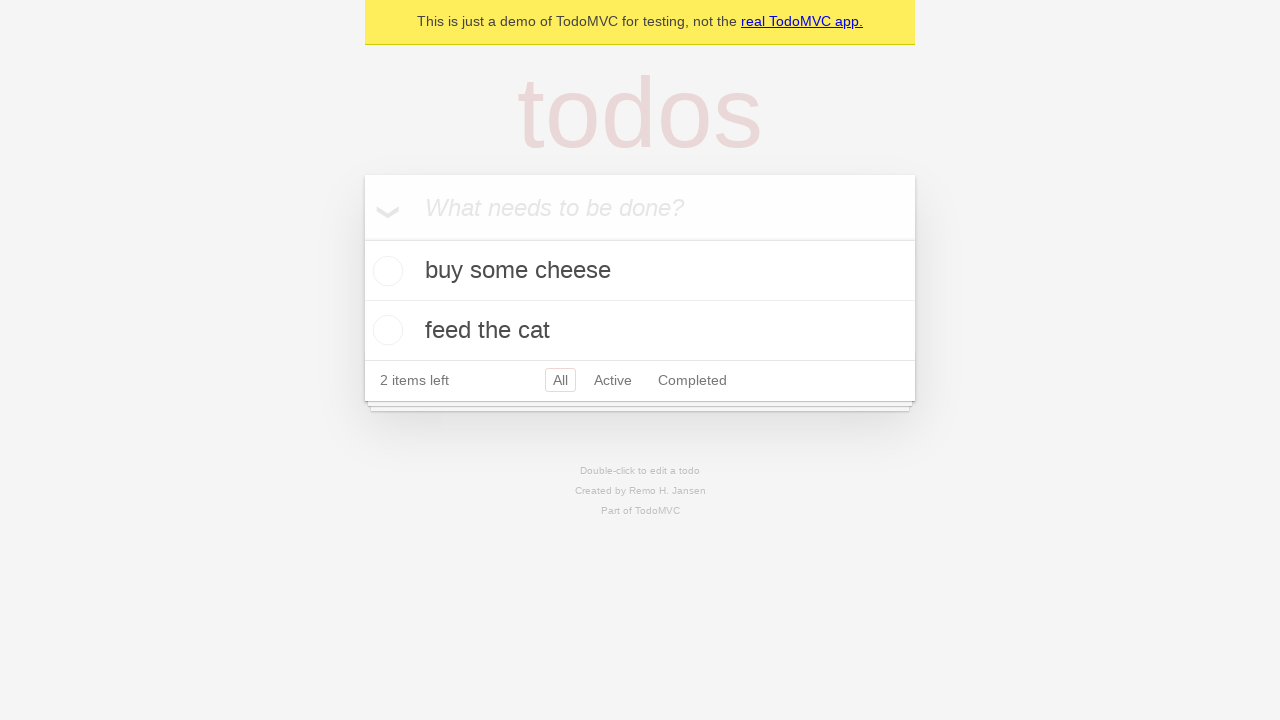

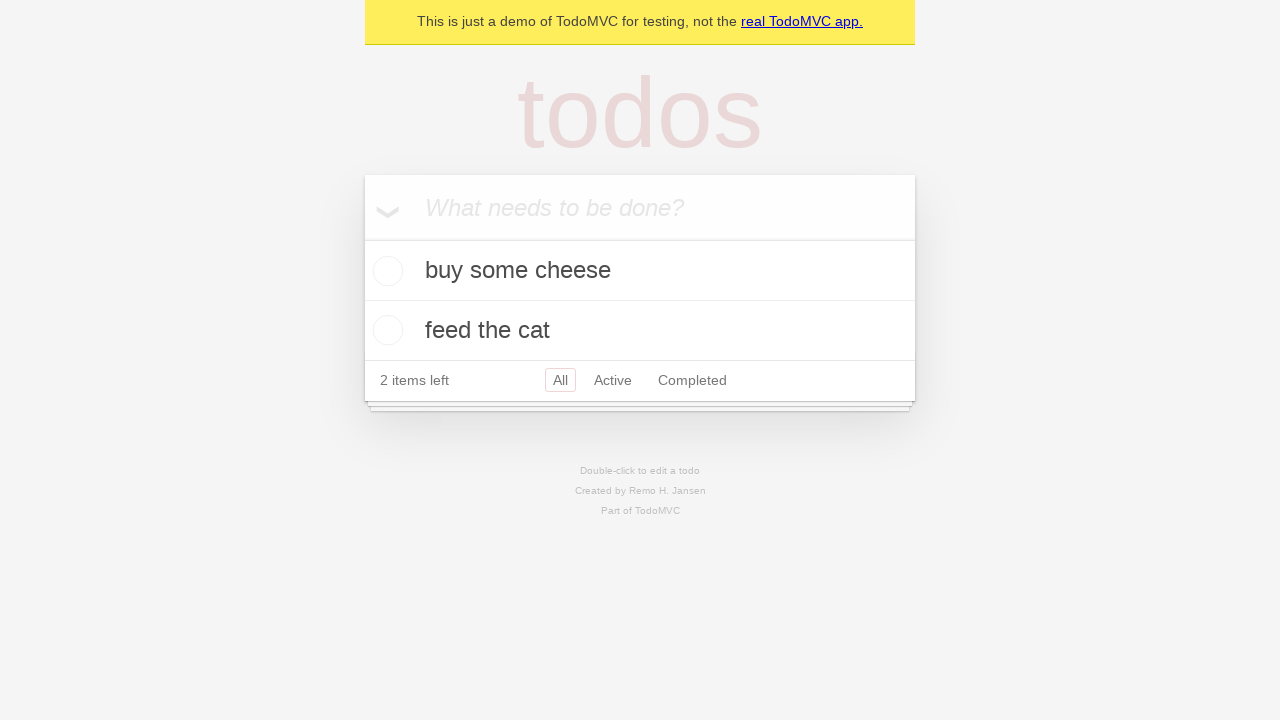